Tests an e-commerce shopping flow by adding specific vegetables (Cauliflower, Tomato, Potato) to cart, proceeding to checkout, and applying a promo code to verify the discount is applied.

Starting URL: https://rahulshettyacademy.com/seleniumPractise/#/

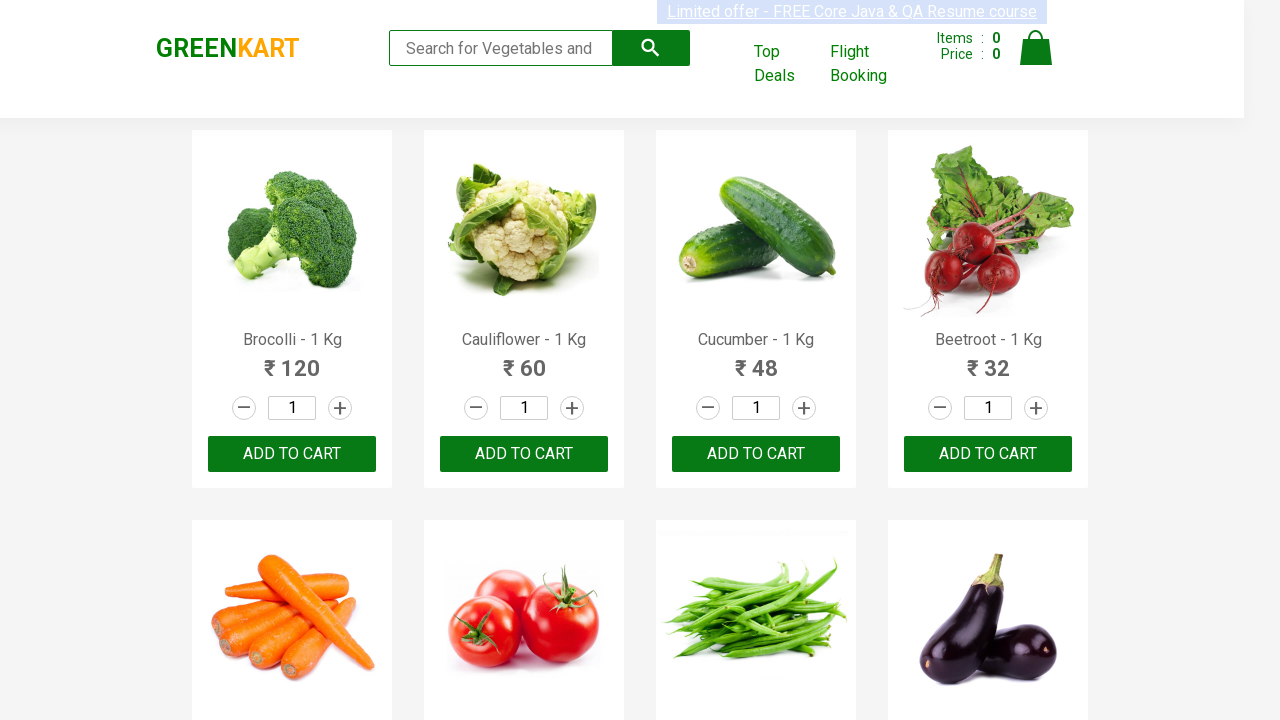

Search input loaded on e-commerce page
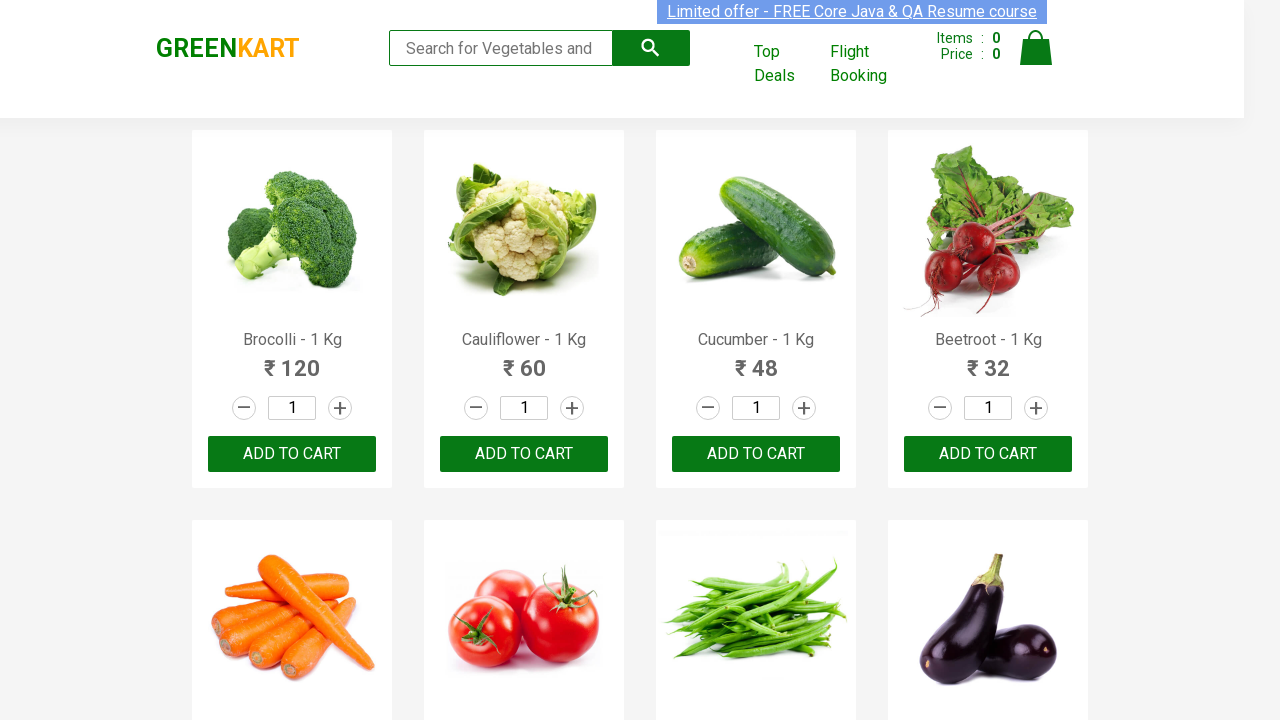

Retrieved all product names from page
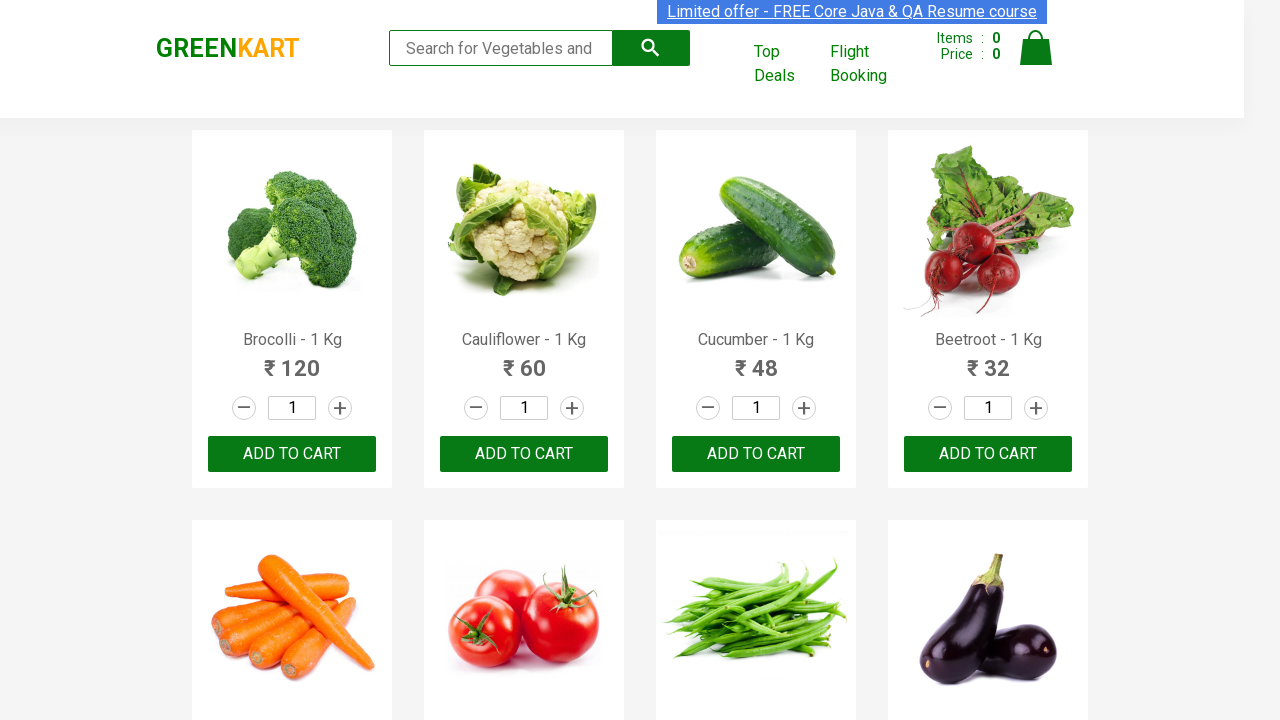

Added Cauliflower to cart at (524, 454) on div.product-action button >> nth=1
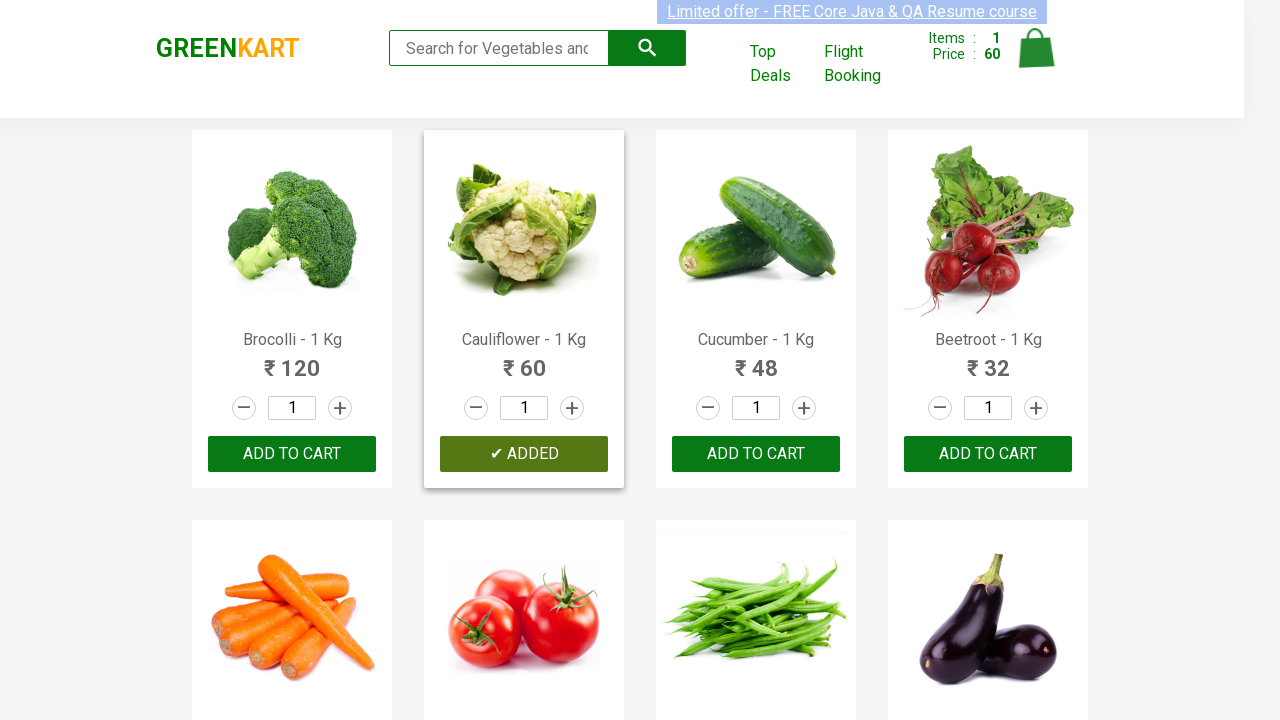

Added Tomato to cart at (524, 360) on div.product-action button >> nth=5
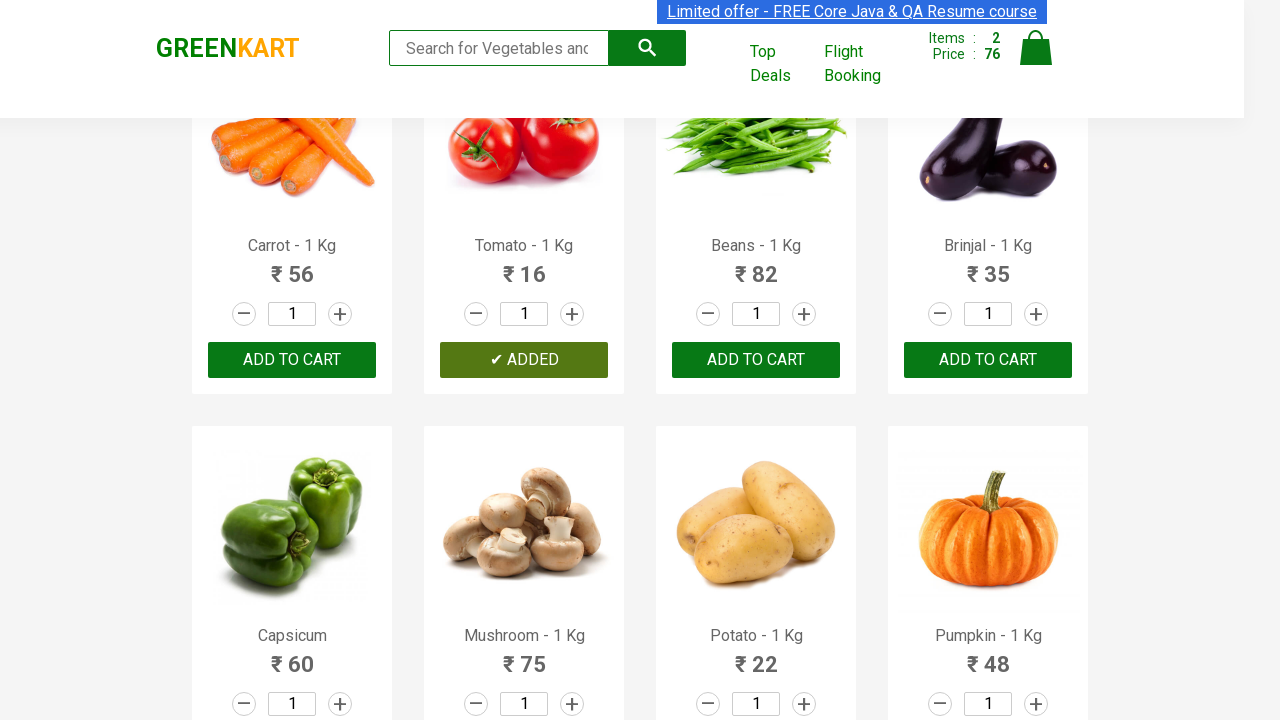

Added Potato to cart at (756, 360) on div.product-action button >> nth=10
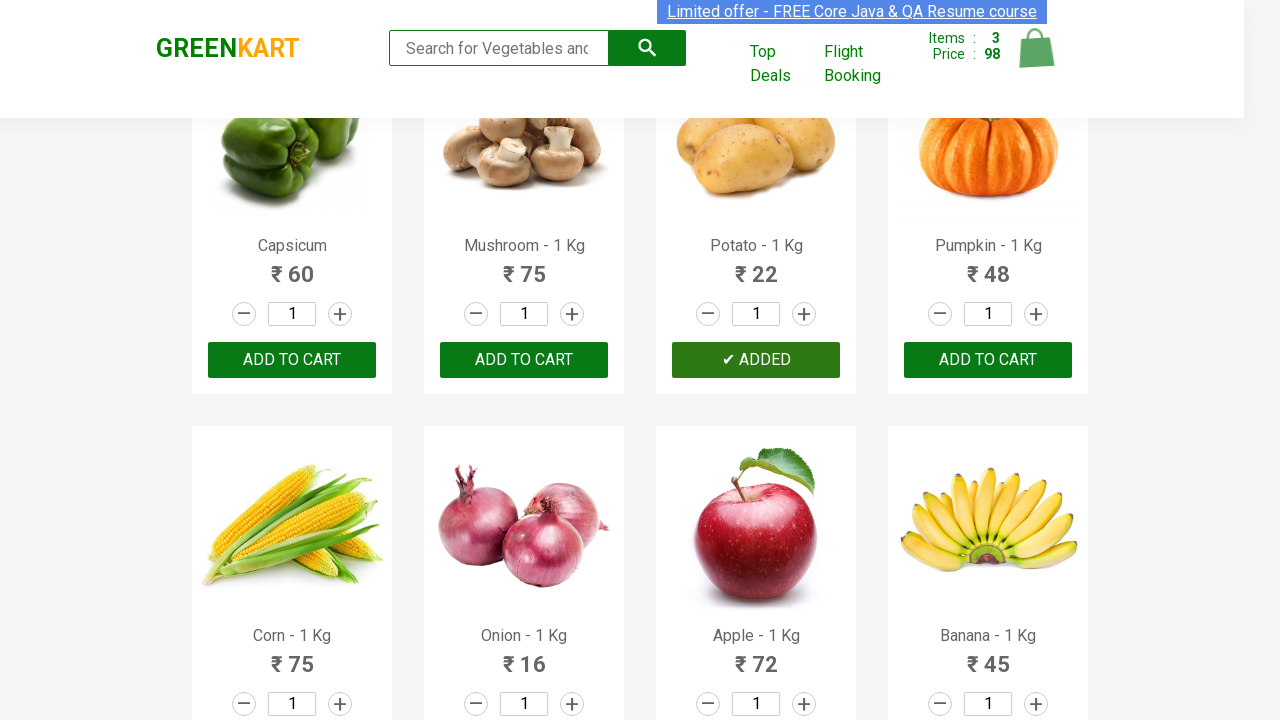

Clicked cart icon to view shopping cart at (1036, 48) on img[alt='Cart']
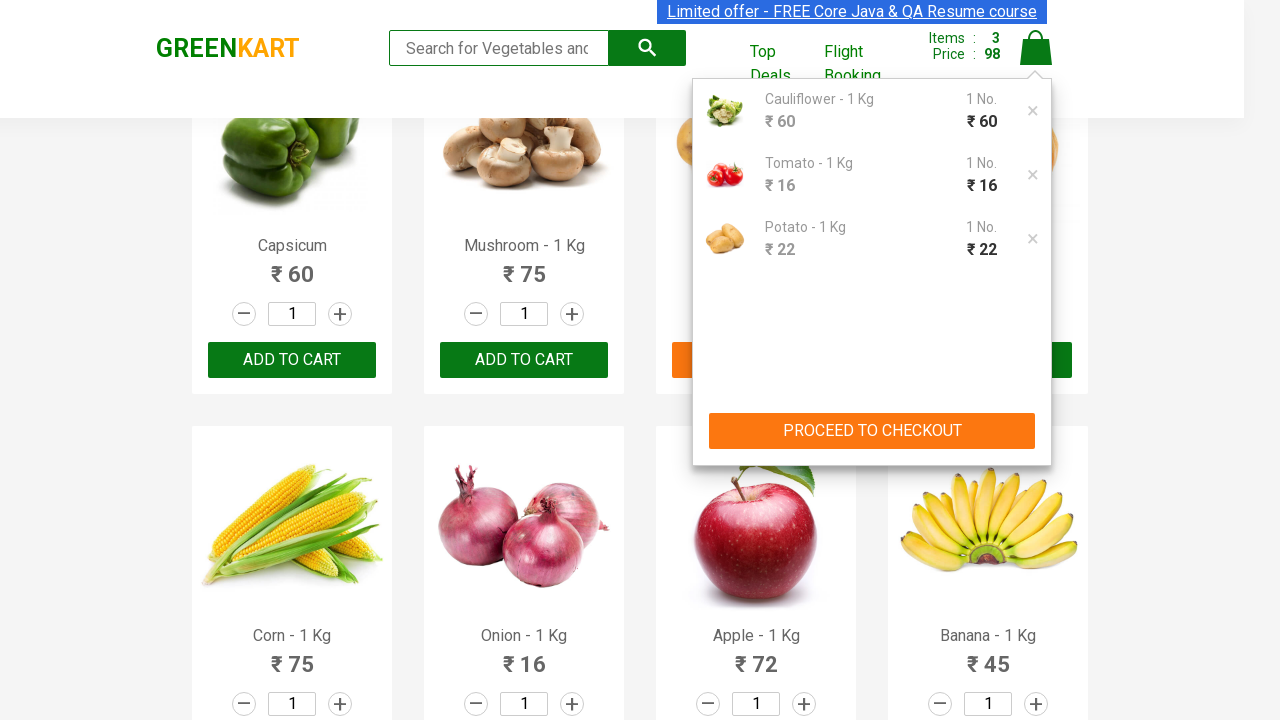

Proceed to Checkout button appeared
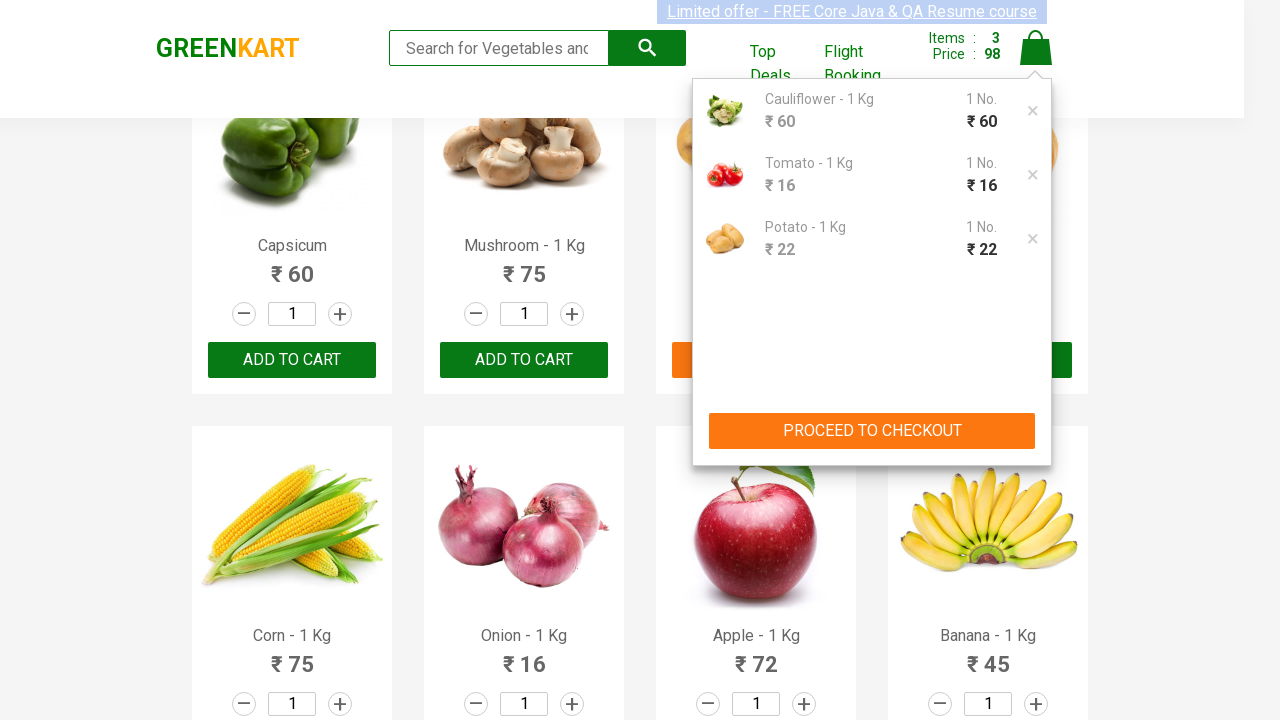

Clicked Proceed to Checkout button at (872, 431) on button:has-text('PROCEED TO CHECKOUT')
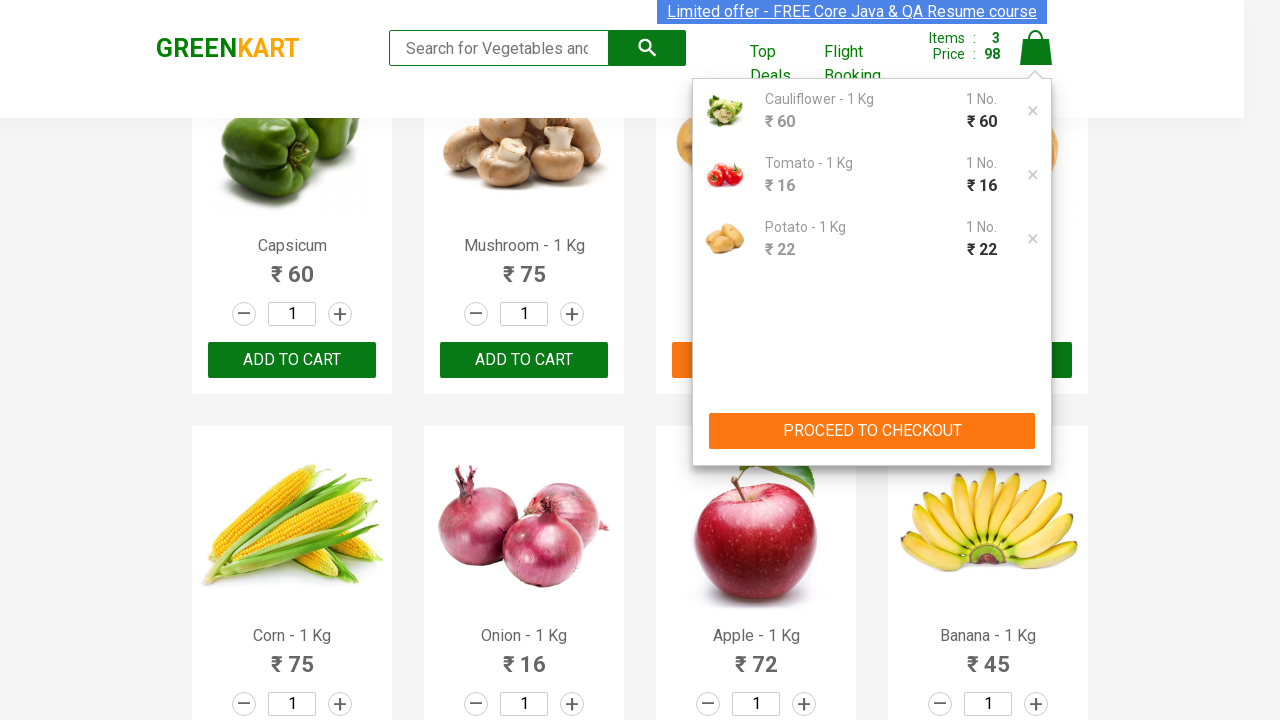

Promo code input field loaded on checkout page
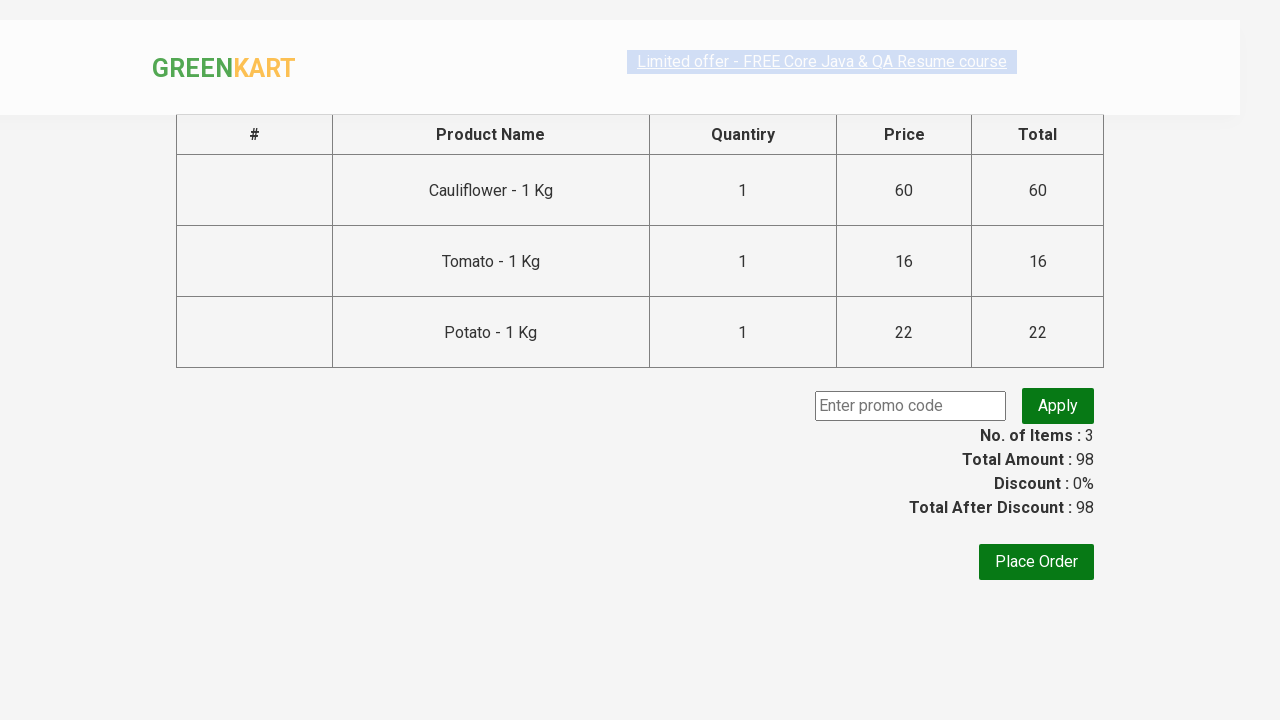

Entered promo code 'rahulshettyacademy' on input.promoCode
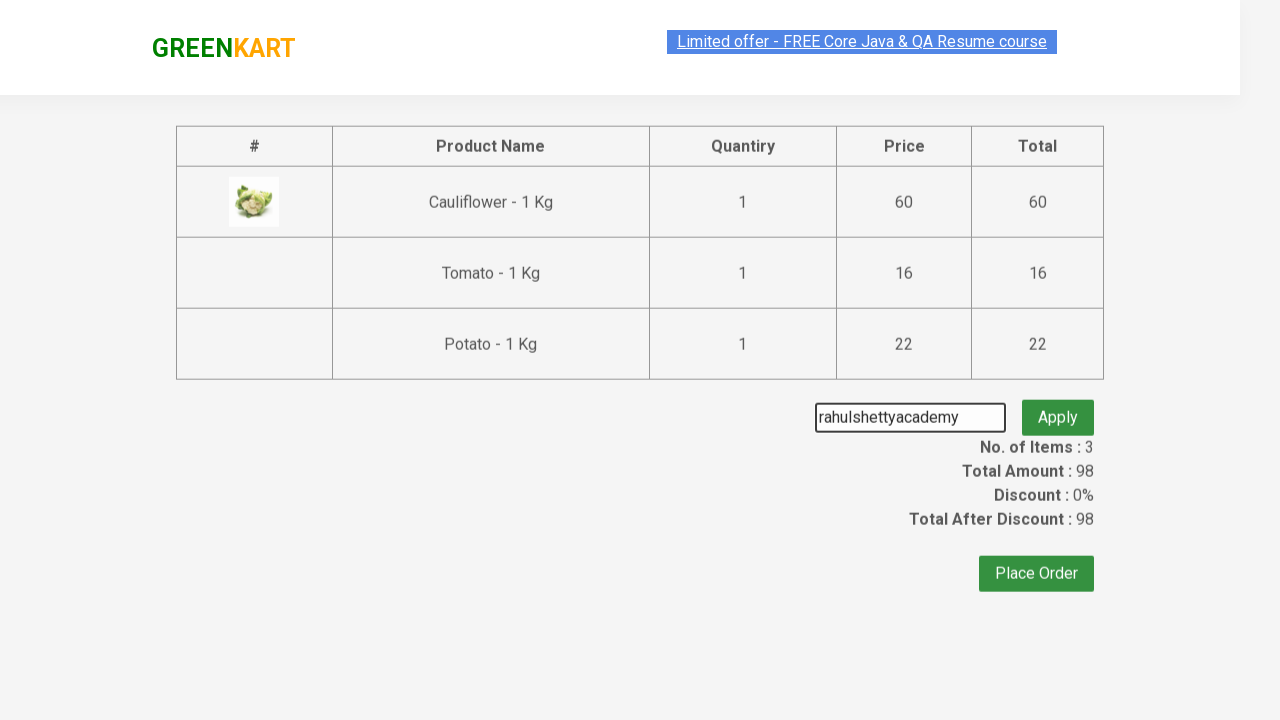

Clicked Apply Promo button at (1058, 406) on button.promoBtn
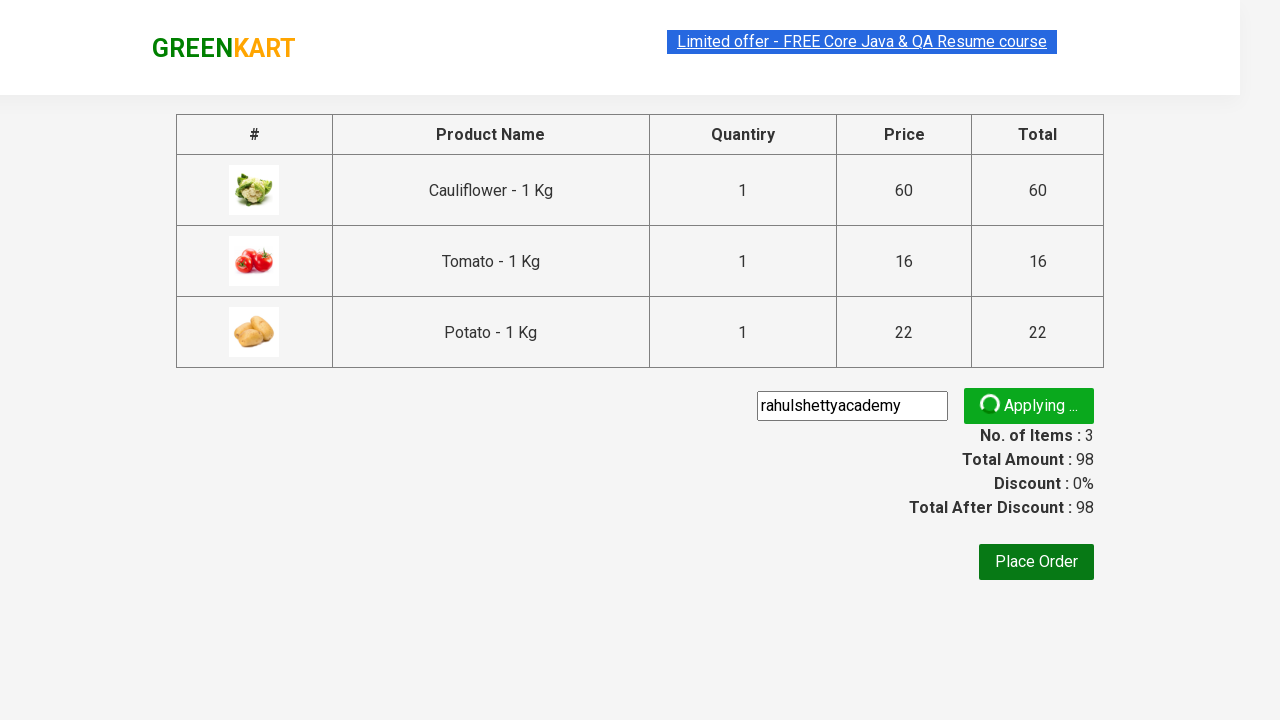

Promo code discount successfully applied
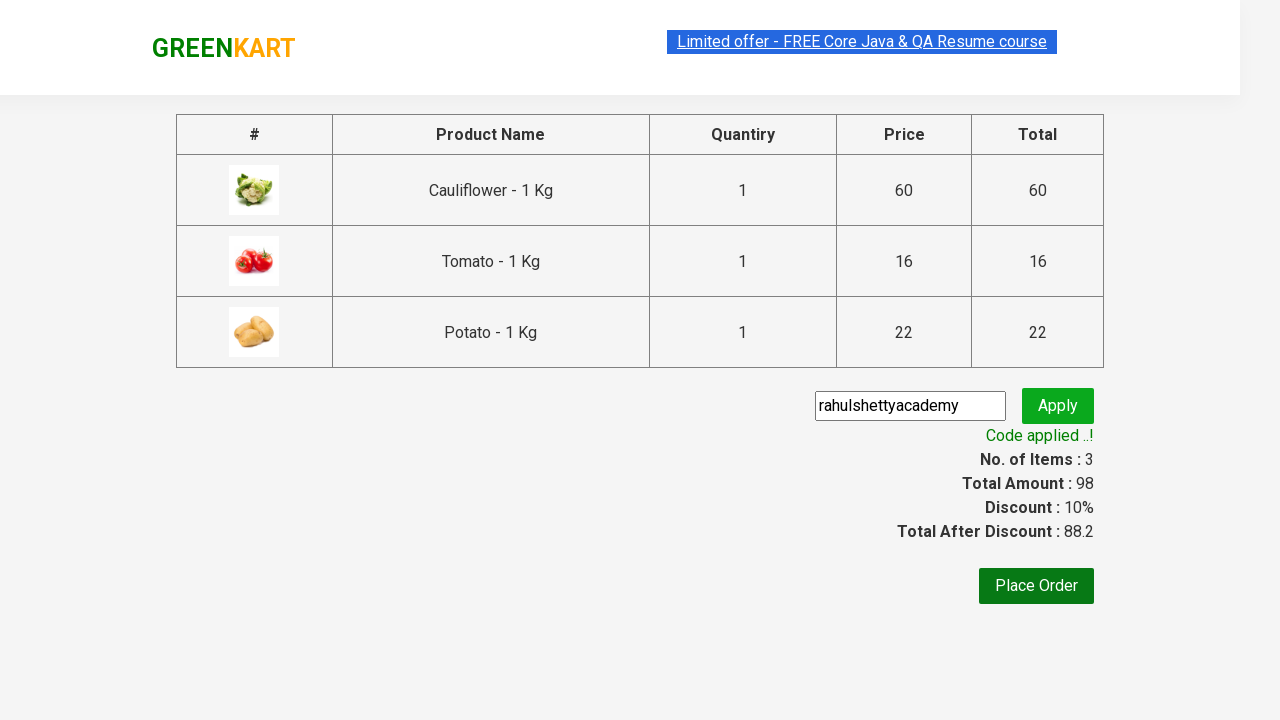

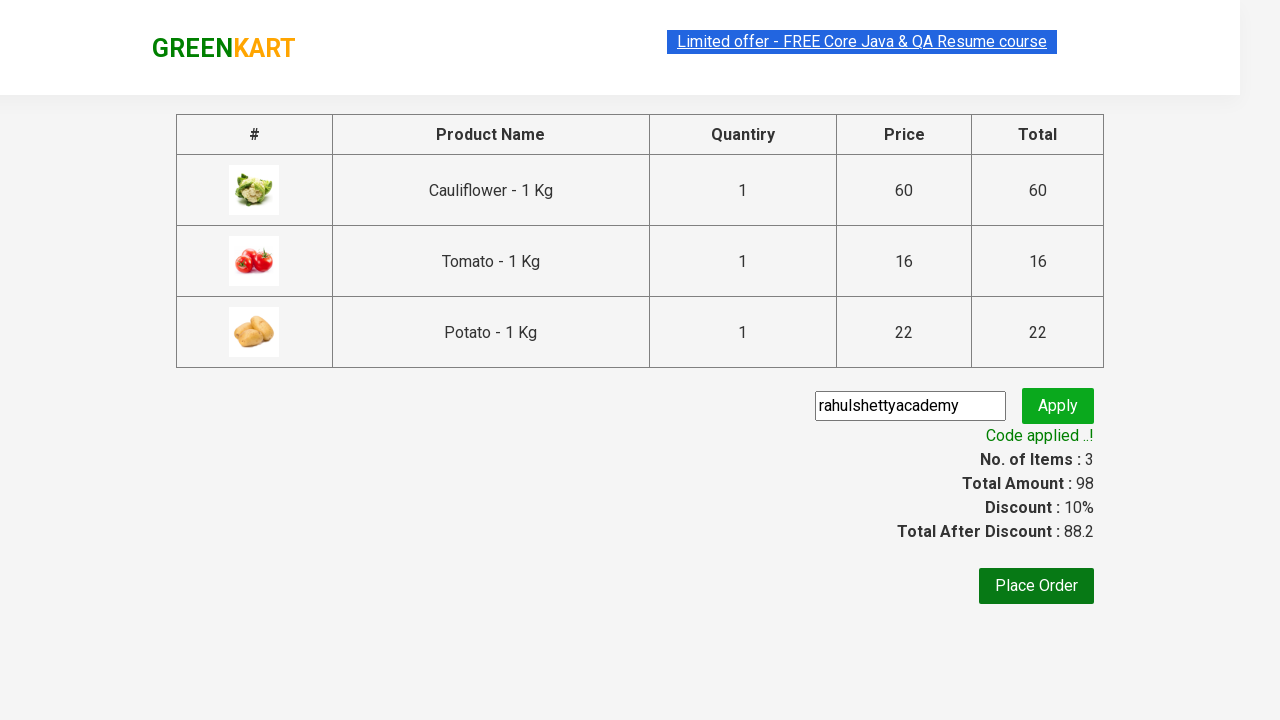